Tests the mortgage calculator by clearing the home value field and entering a new value of 10000

Starting URL: http://www.mortgagecalculator.org/

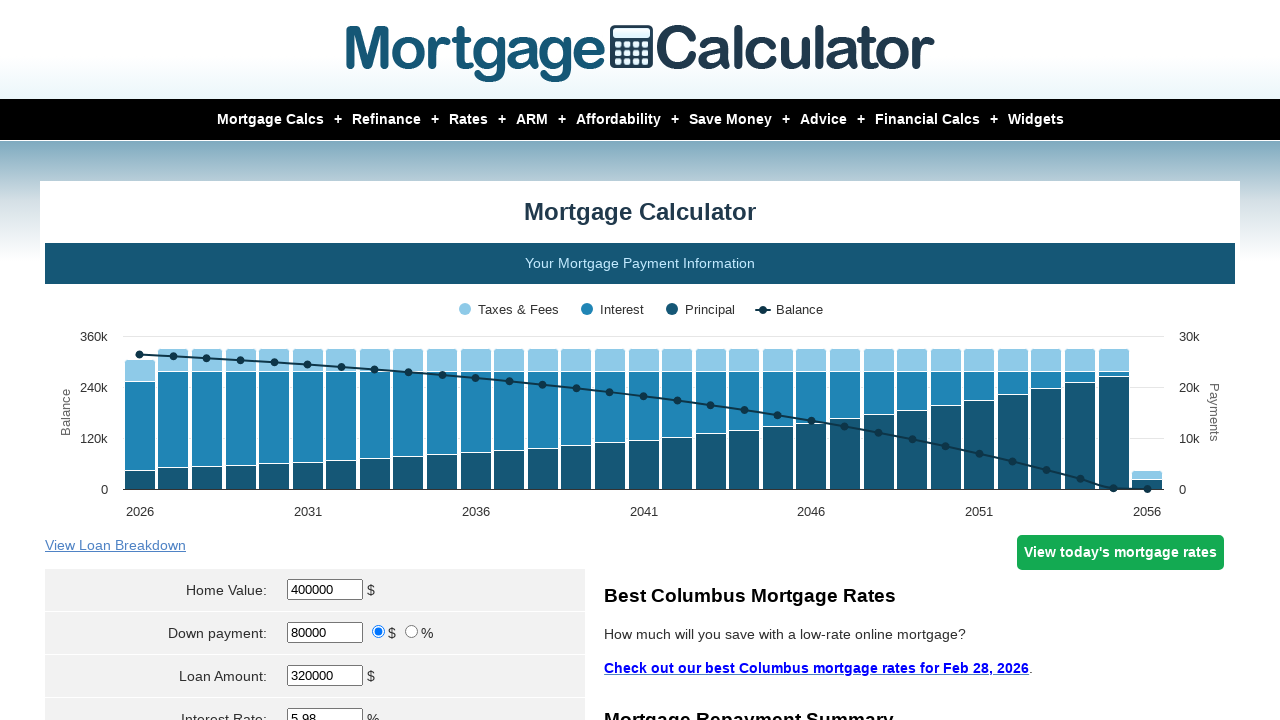

Located the home value input field
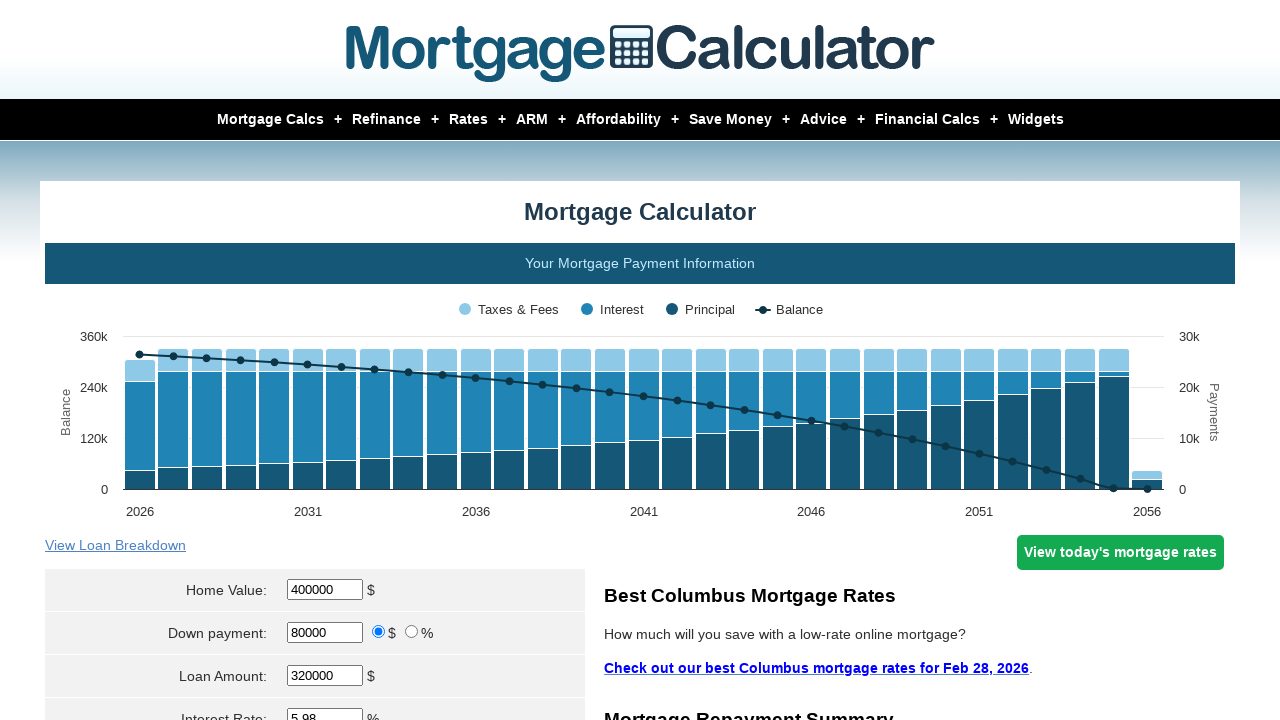

Cleared the home value input field on input[name='param[homevalue]']
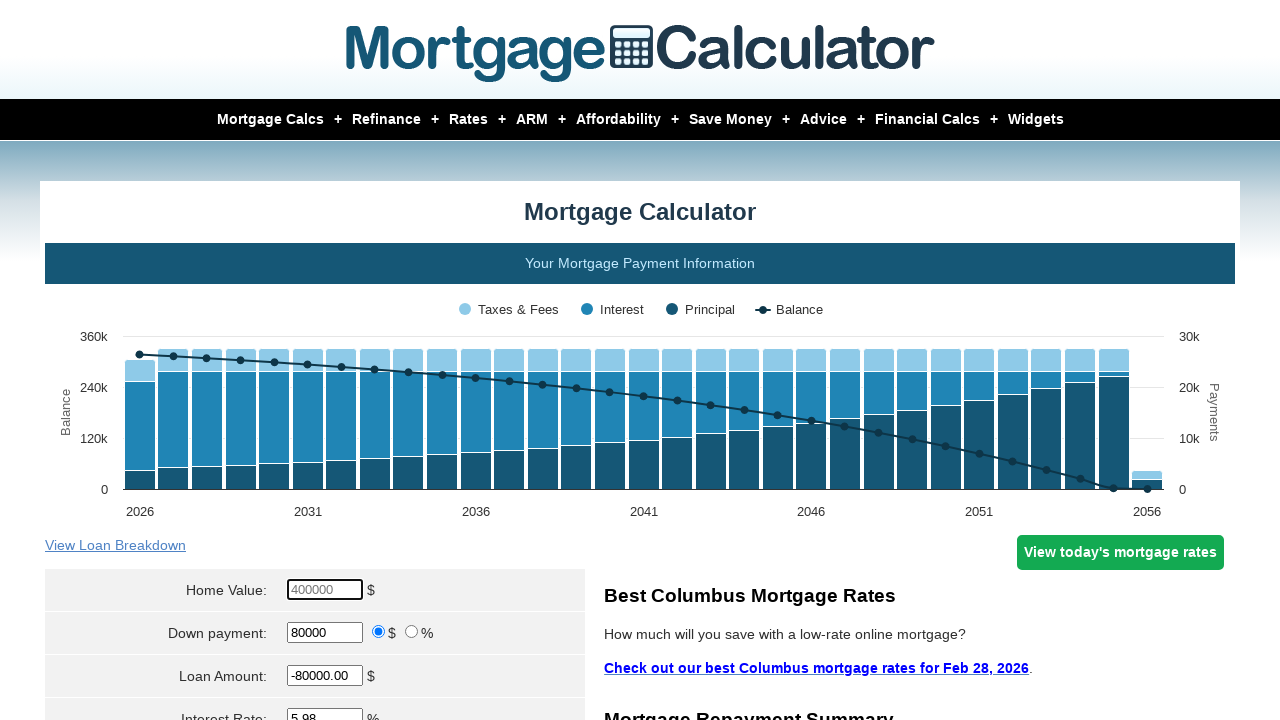

Entered new home value of 10000 into the input field on input[name='param[homevalue]']
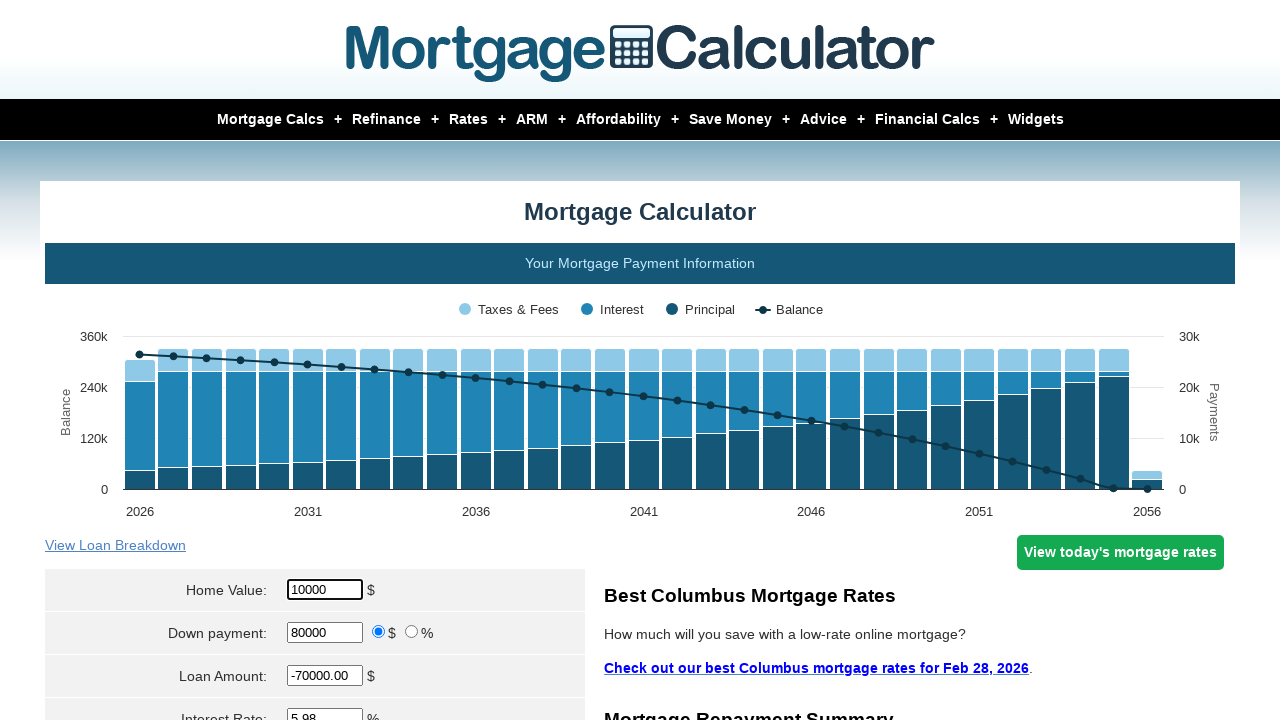

Waited 2 seconds for mortgage calculator to compute results
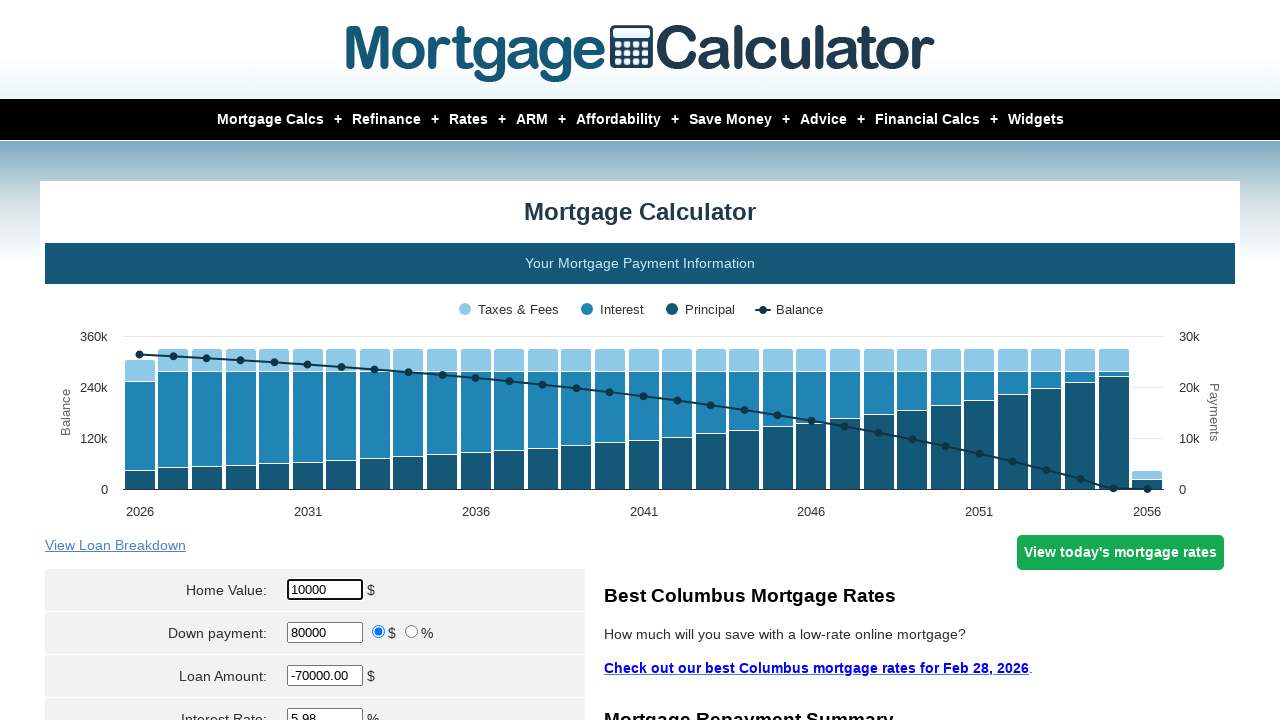

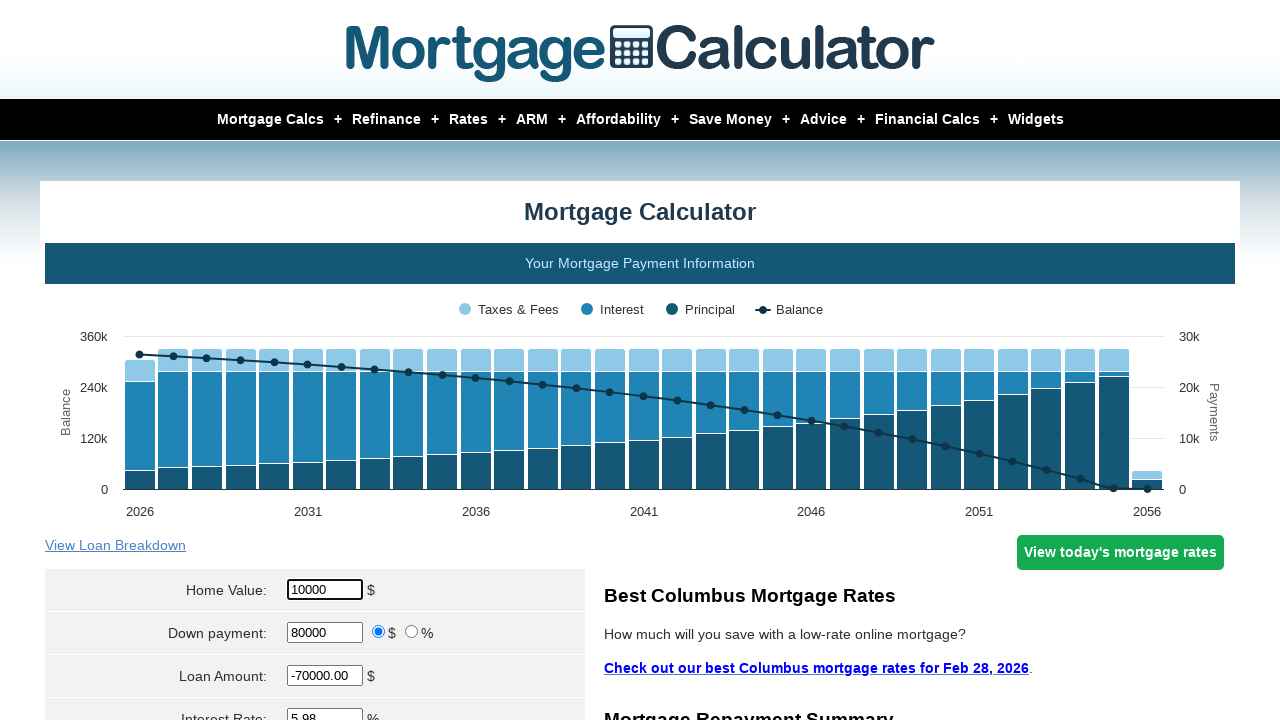